Tests that a select dropdown can select an option by choosing '50%' and verifying both the selected text and meter value

Starting URL: https://seleniumbase.io/demo_page

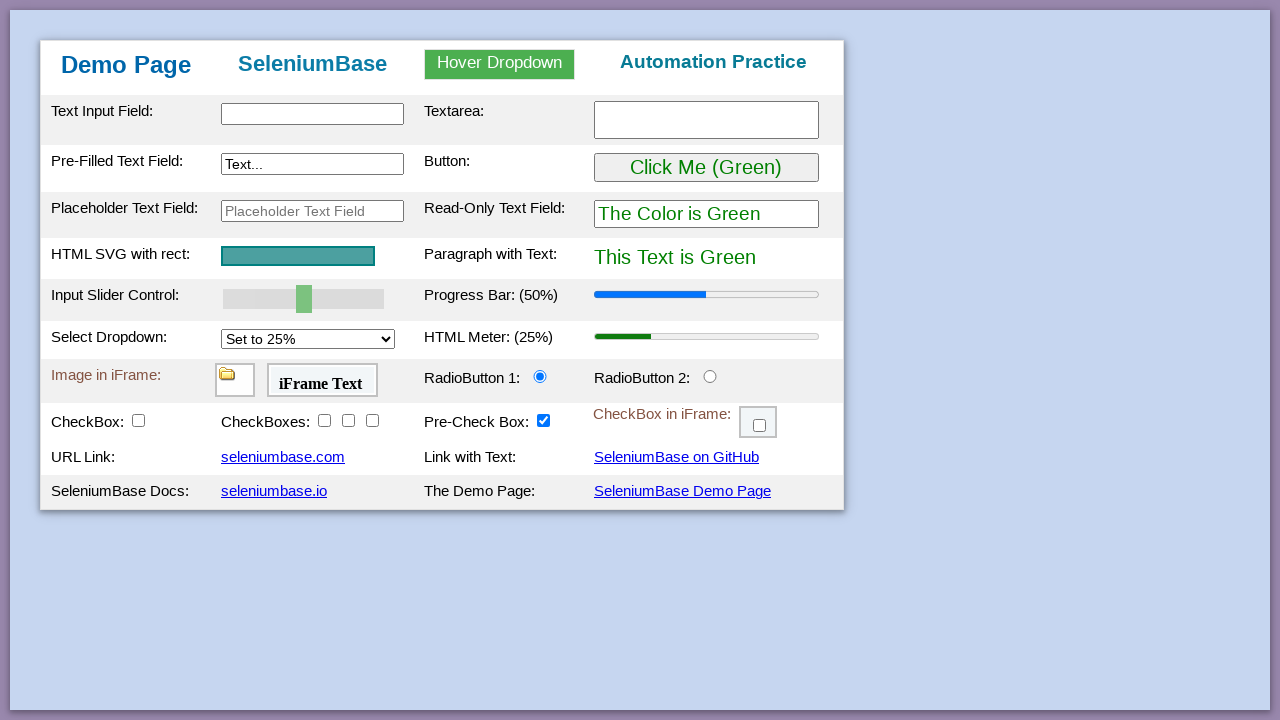

Selected '50%' option from dropdown on #mySelect
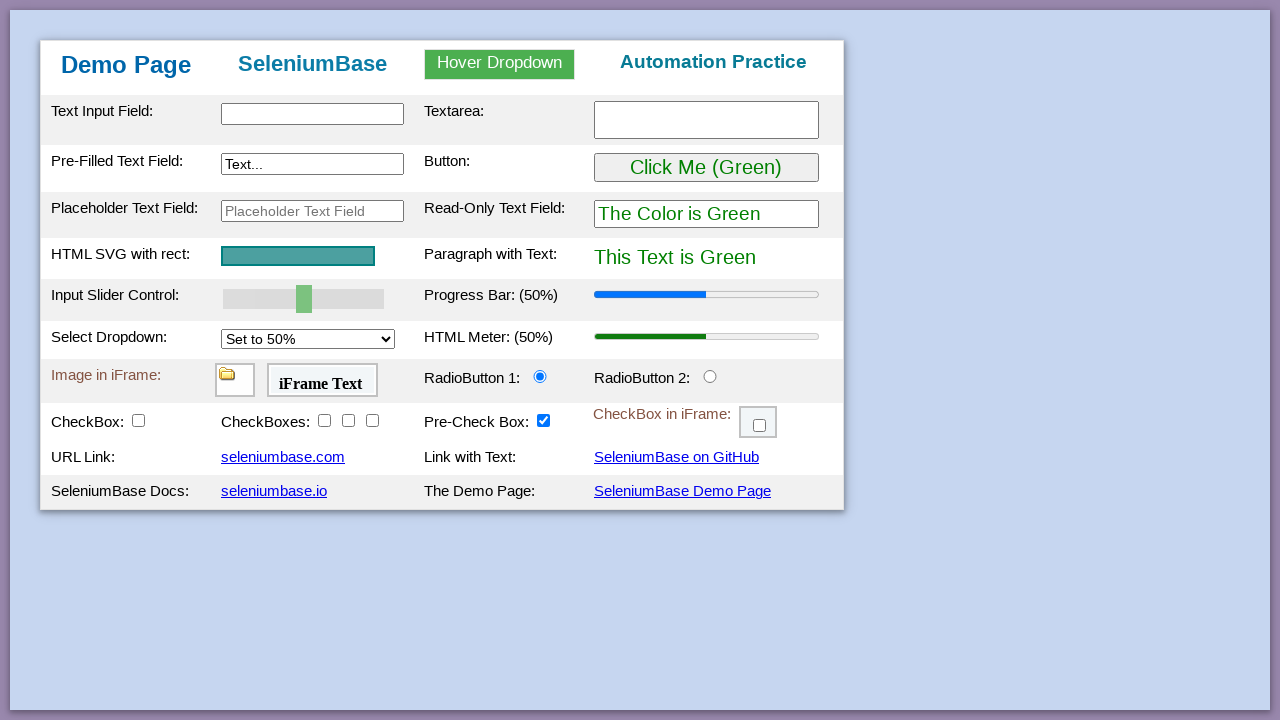

Retrieved selected option text
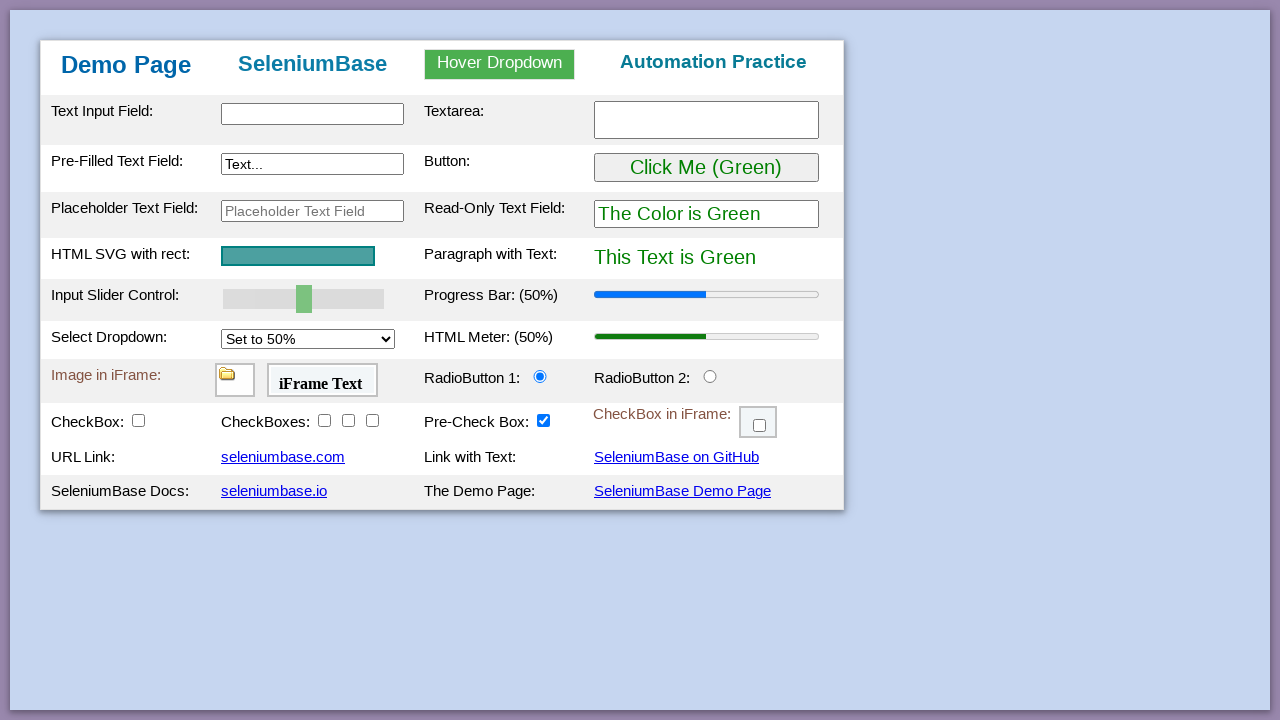

Verified selected text contains '50%'
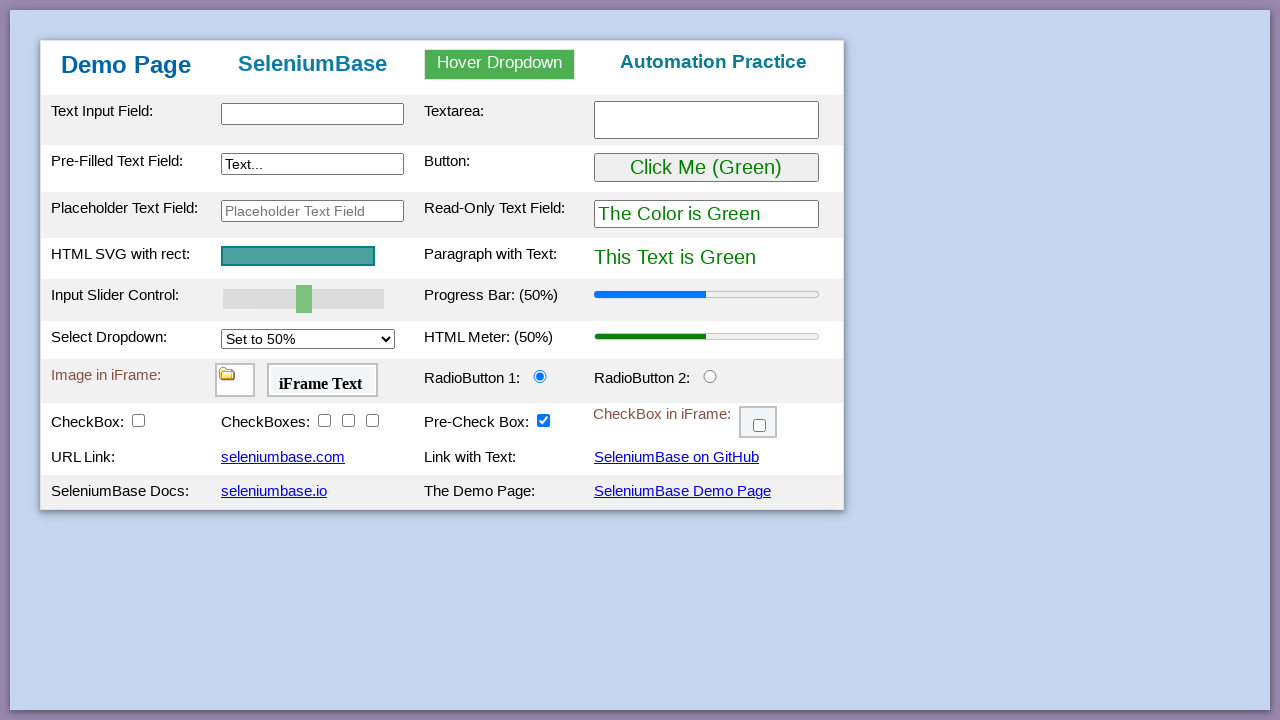

Retrieved meter value attribute
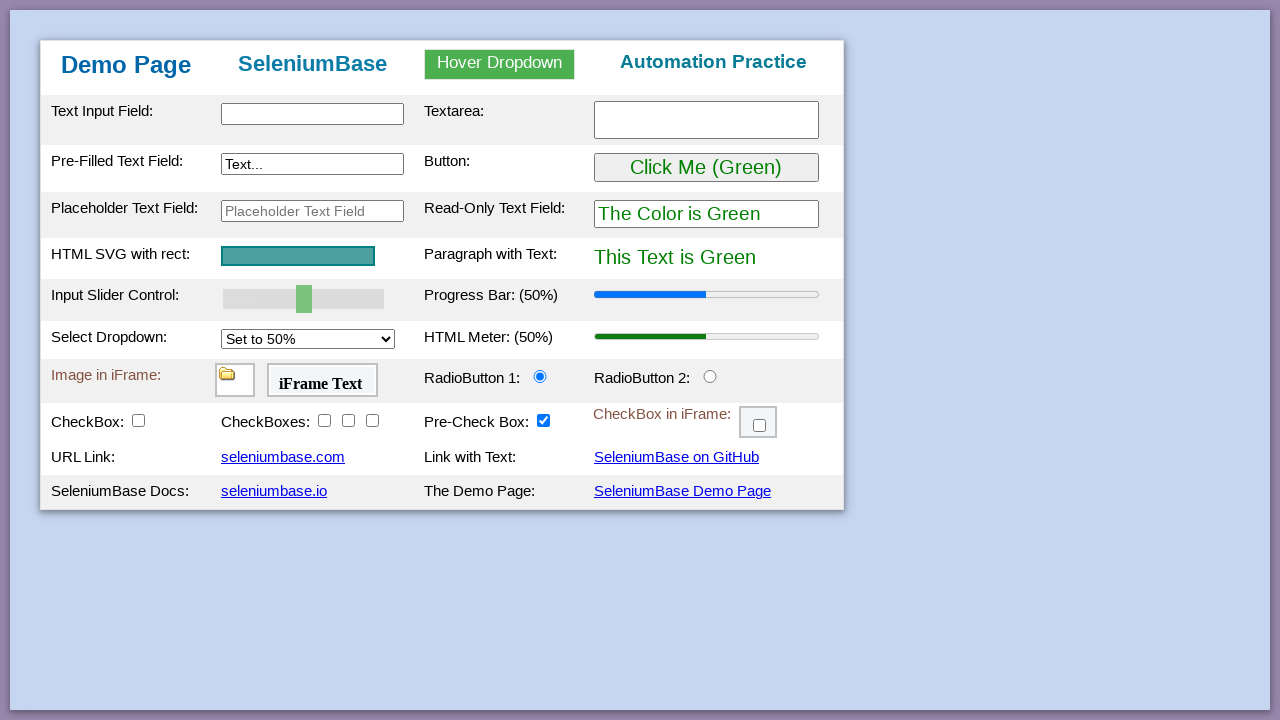

Verified meter value equals '0.5'
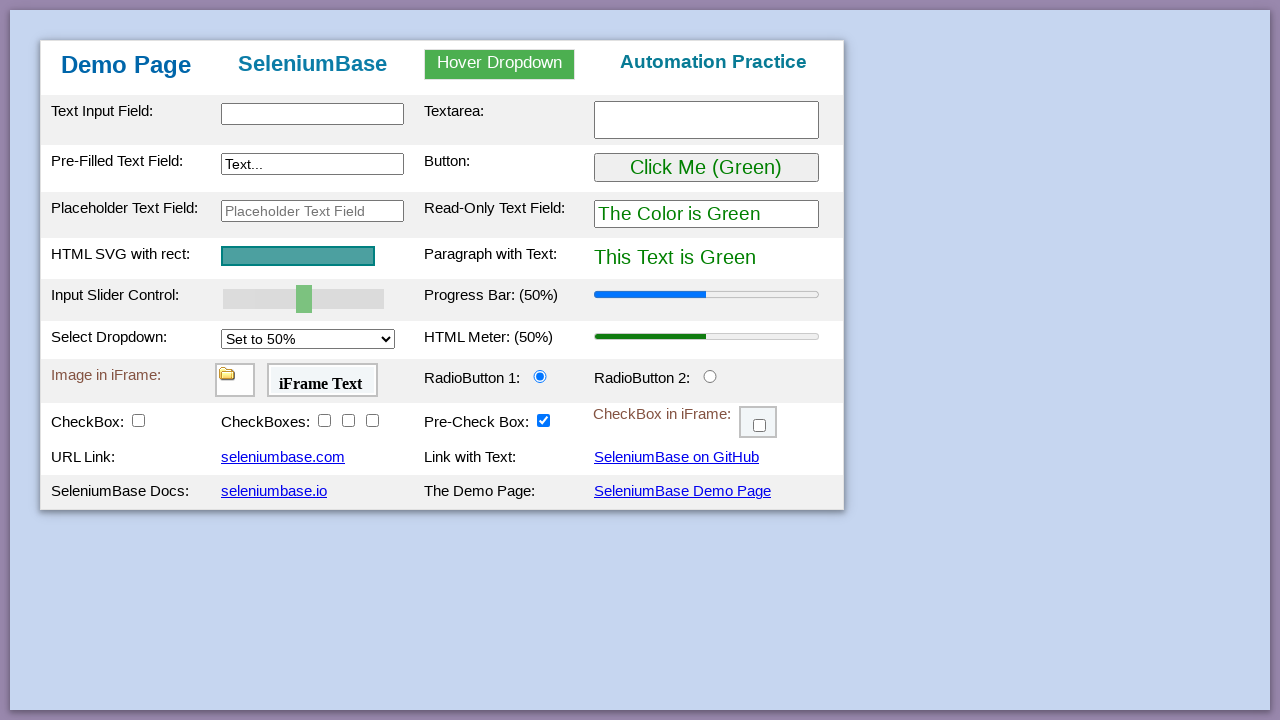

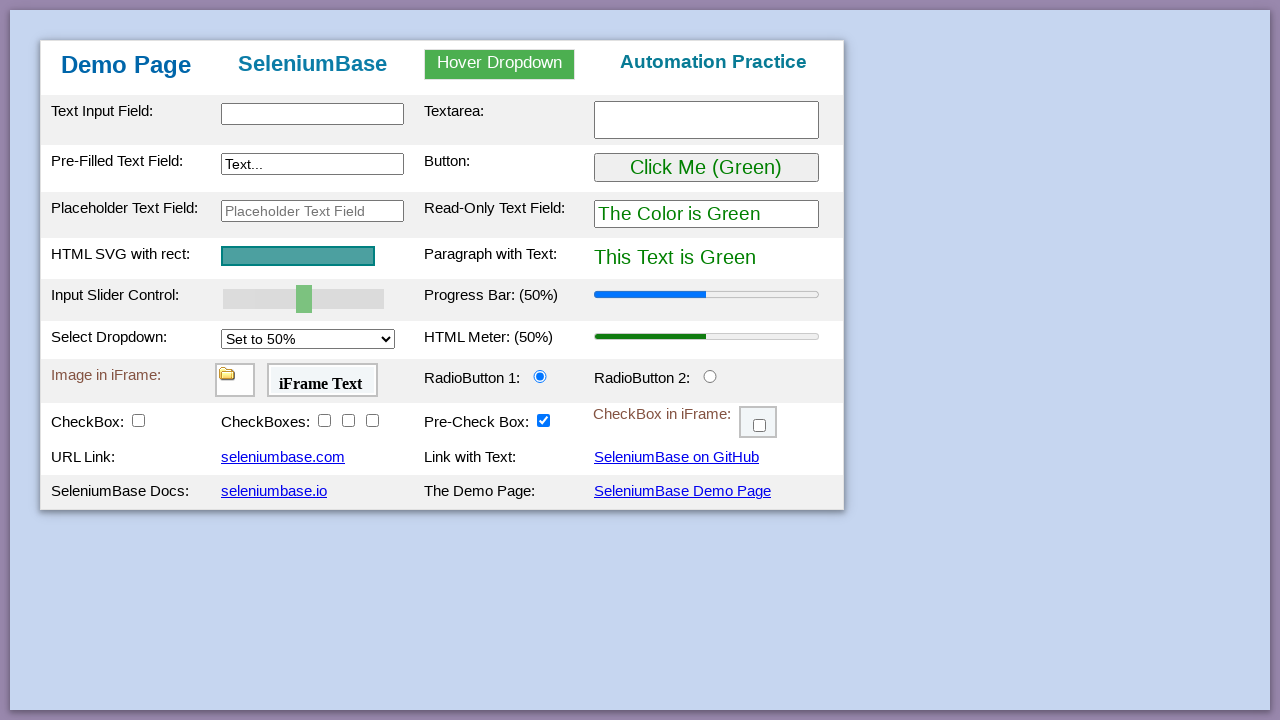